Tests that the "Clear completed" button is hidden when there are no completed items.

Starting URL: https://demo.playwright.dev/todomvc

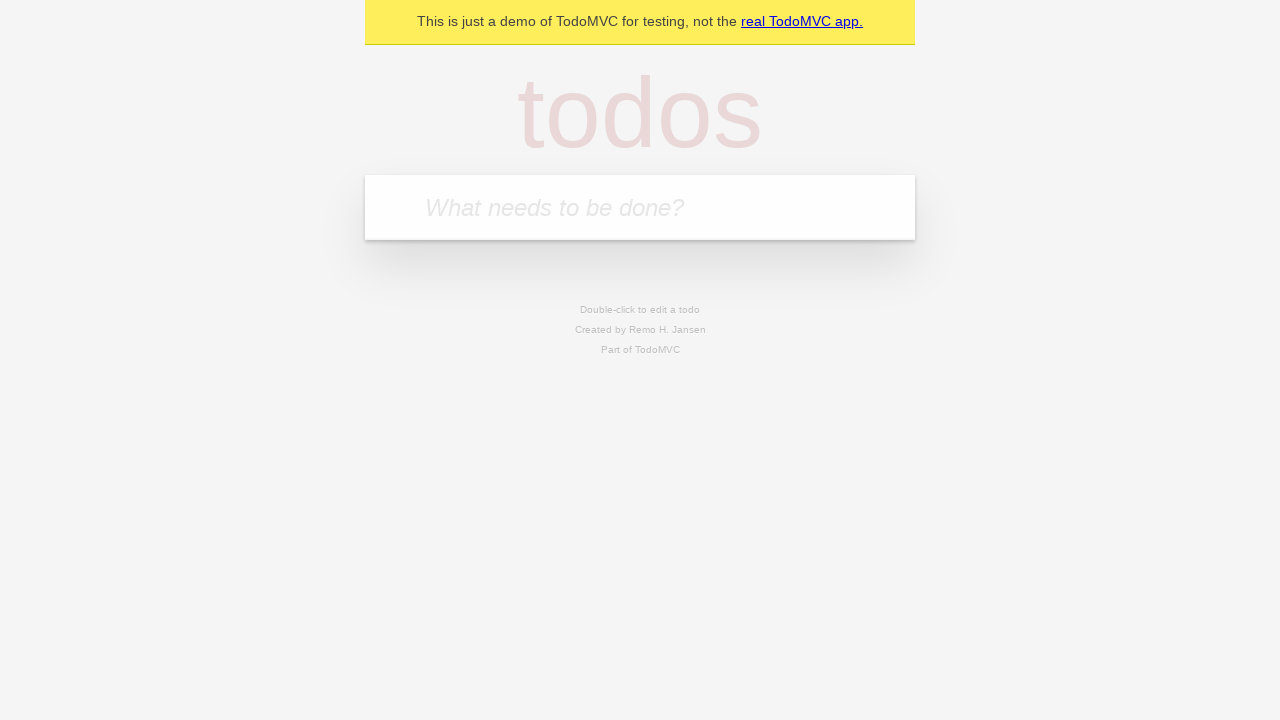

Filled todo input with 'buy some cheese' on internal:attr=[placeholder="What needs to be done?"i]
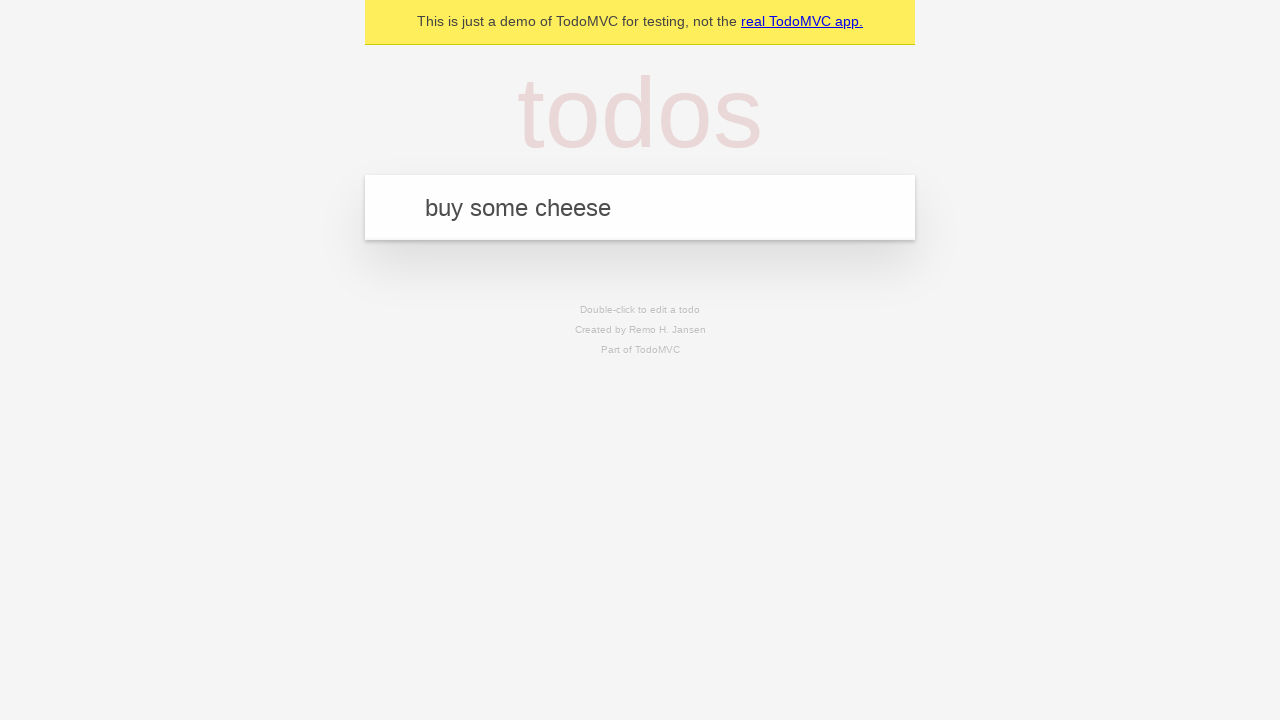

Pressed Enter to add first todo on internal:attr=[placeholder="What needs to be done?"i]
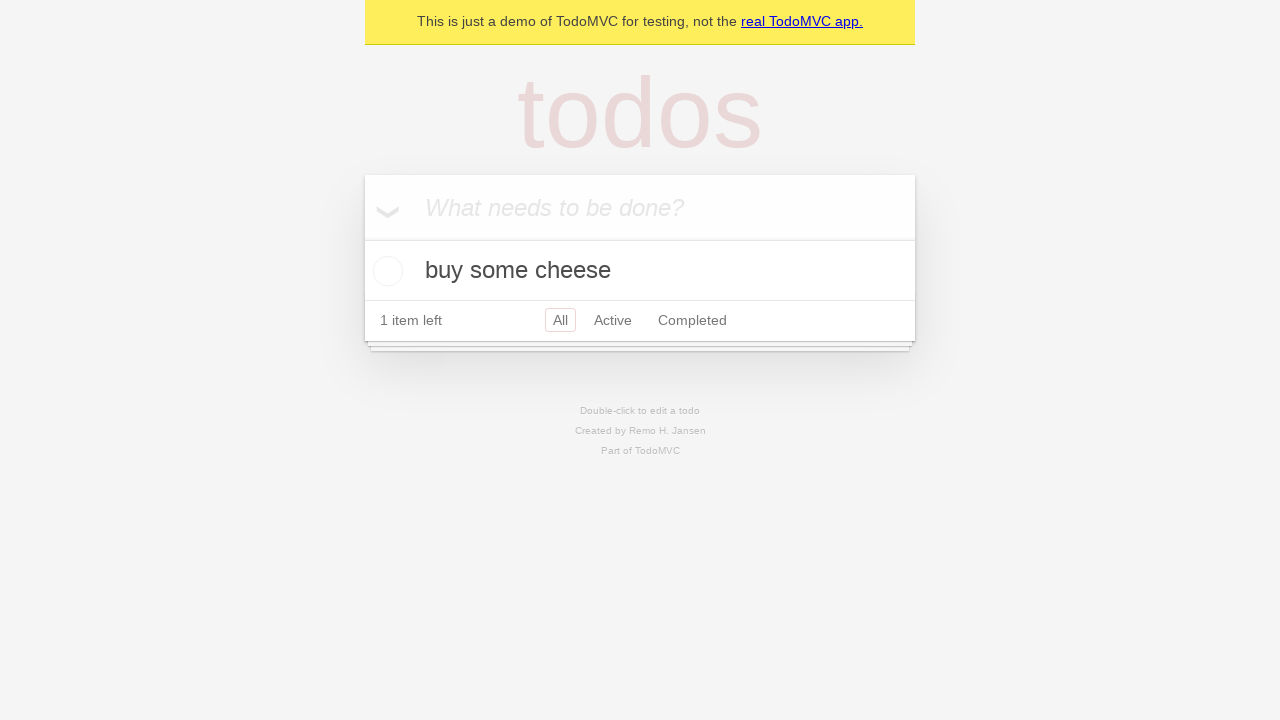

Filled todo input with 'feed the cat' on internal:attr=[placeholder="What needs to be done?"i]
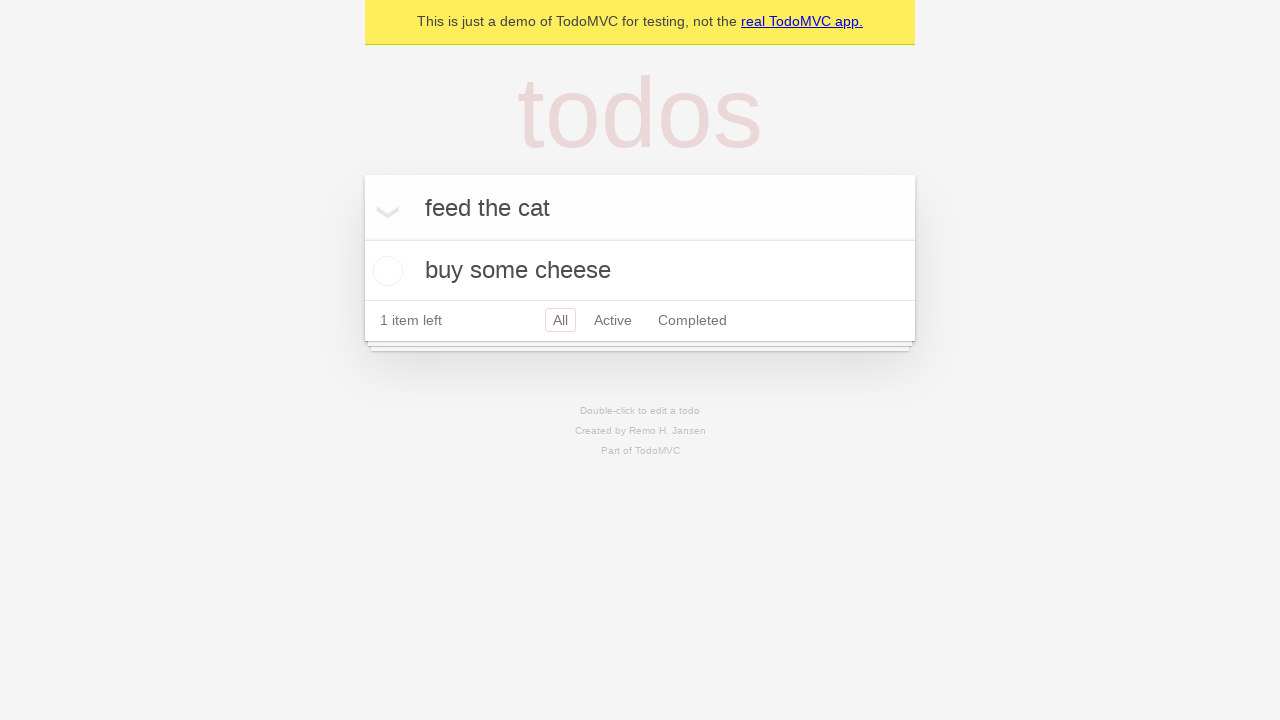

Pressed Enter to add second todo on internal:attr=[placeholder="What needs to be done?"i]
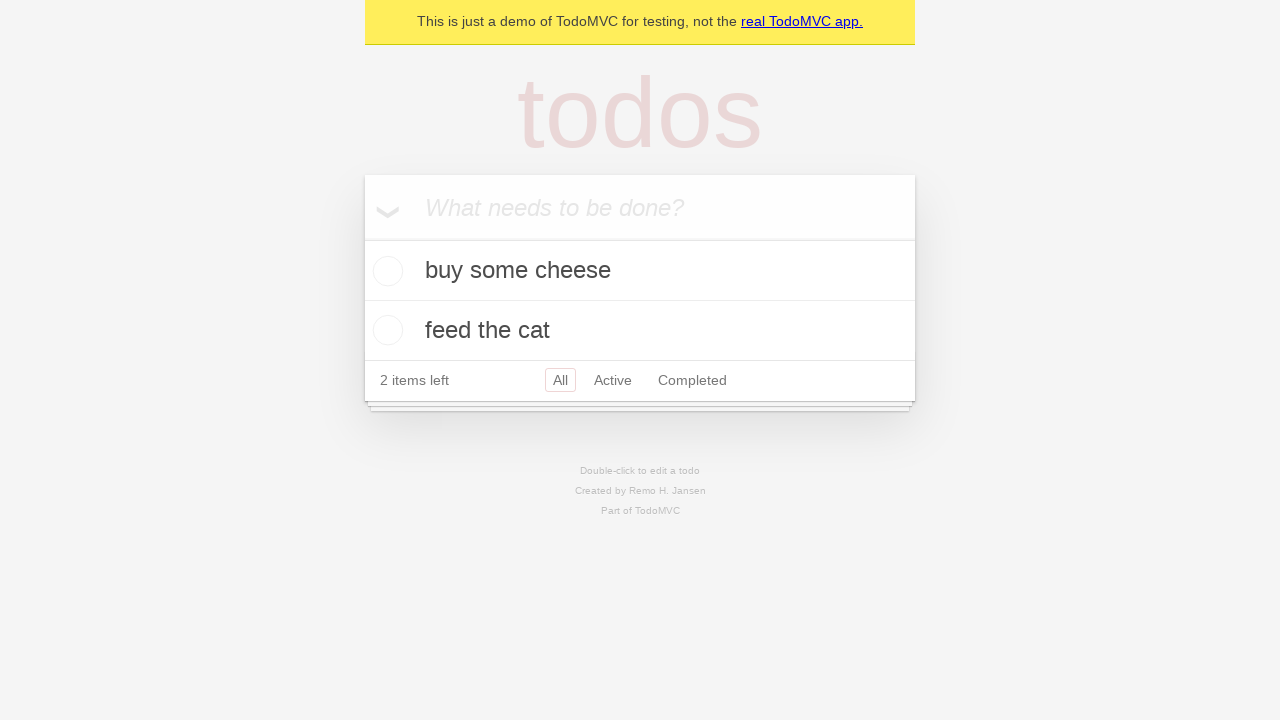

Filled todo input with 'book a doctors appointment' on internal:attr=[placeholder="What needs to be done?"i]
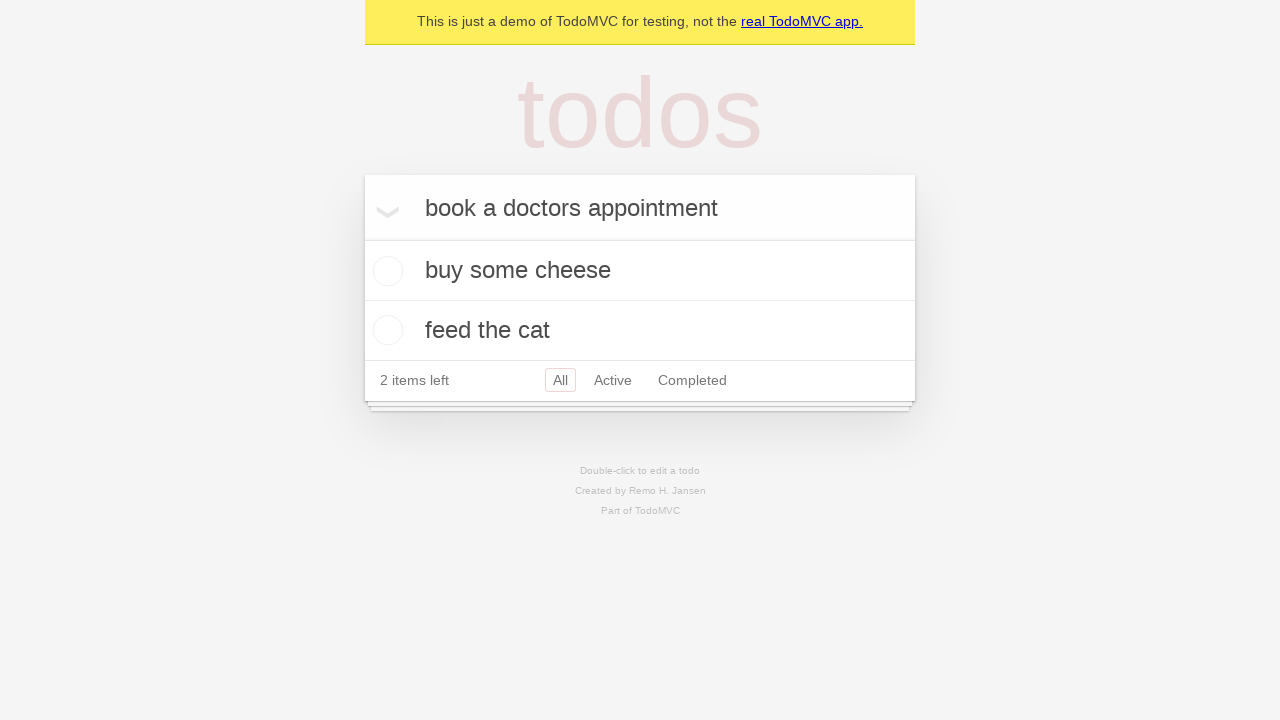

Pressed Enter to add third todo on internal:attr=[placeholder="What needs to be done?"i]
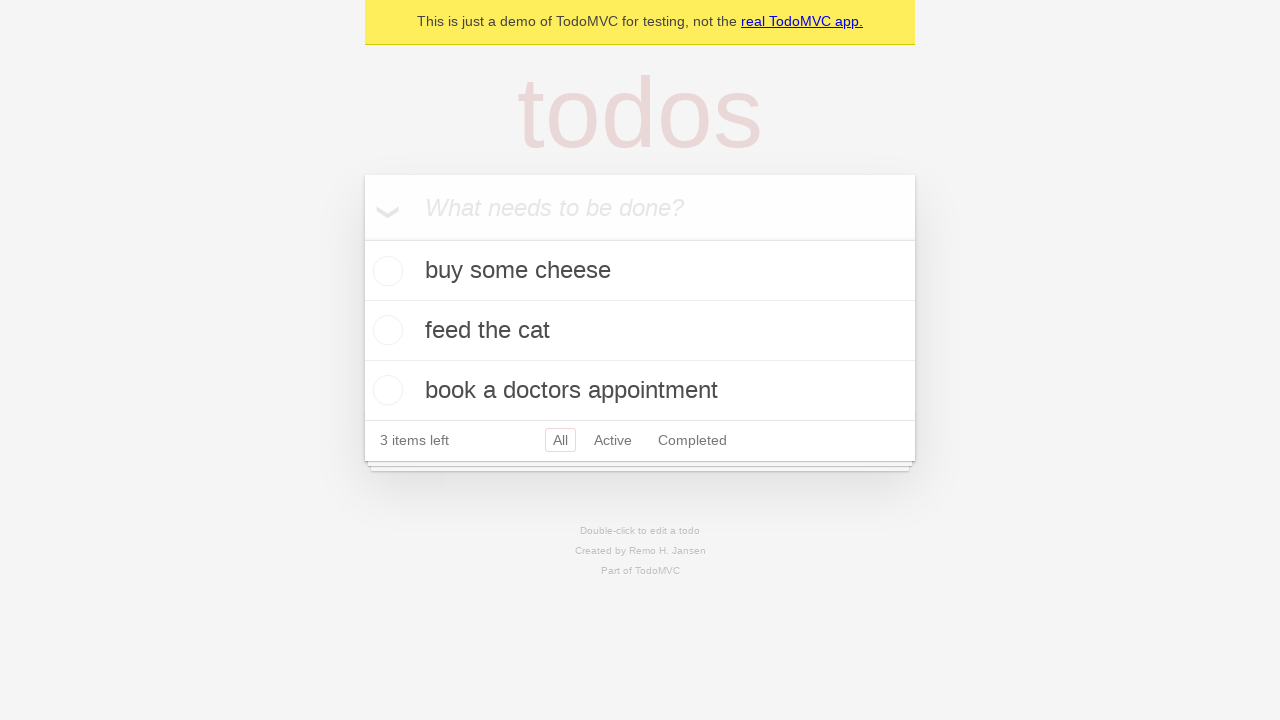

Checked first todo item as completed at (385, 271) on .todo-list li .toggle >> nth=0
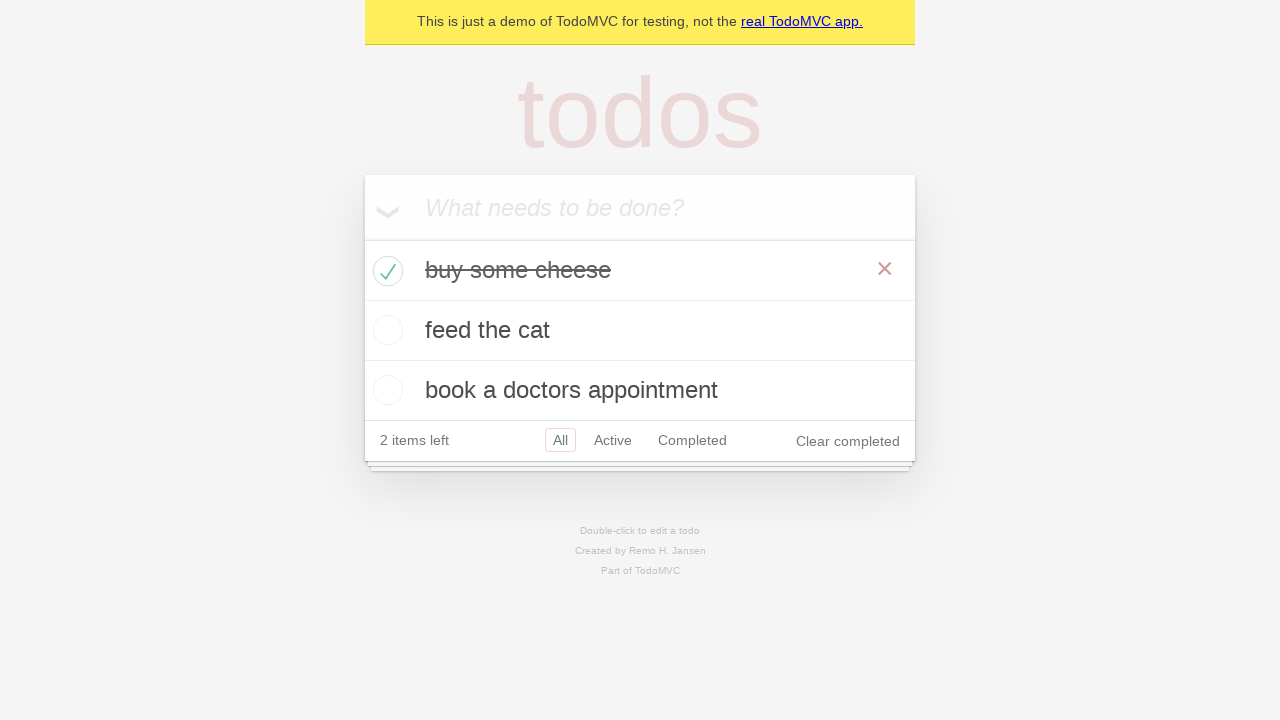

Clicked Clear completed button at (848, 441) on internal:role=button[name="Clear completed"i]
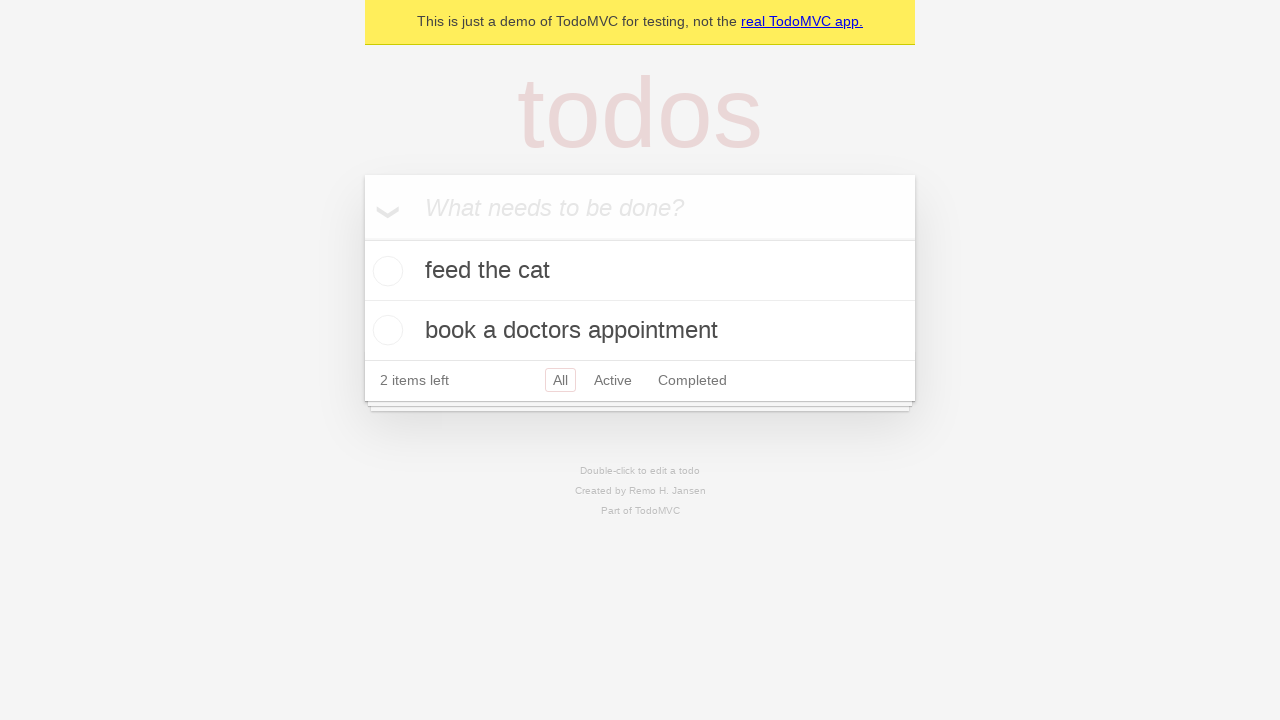

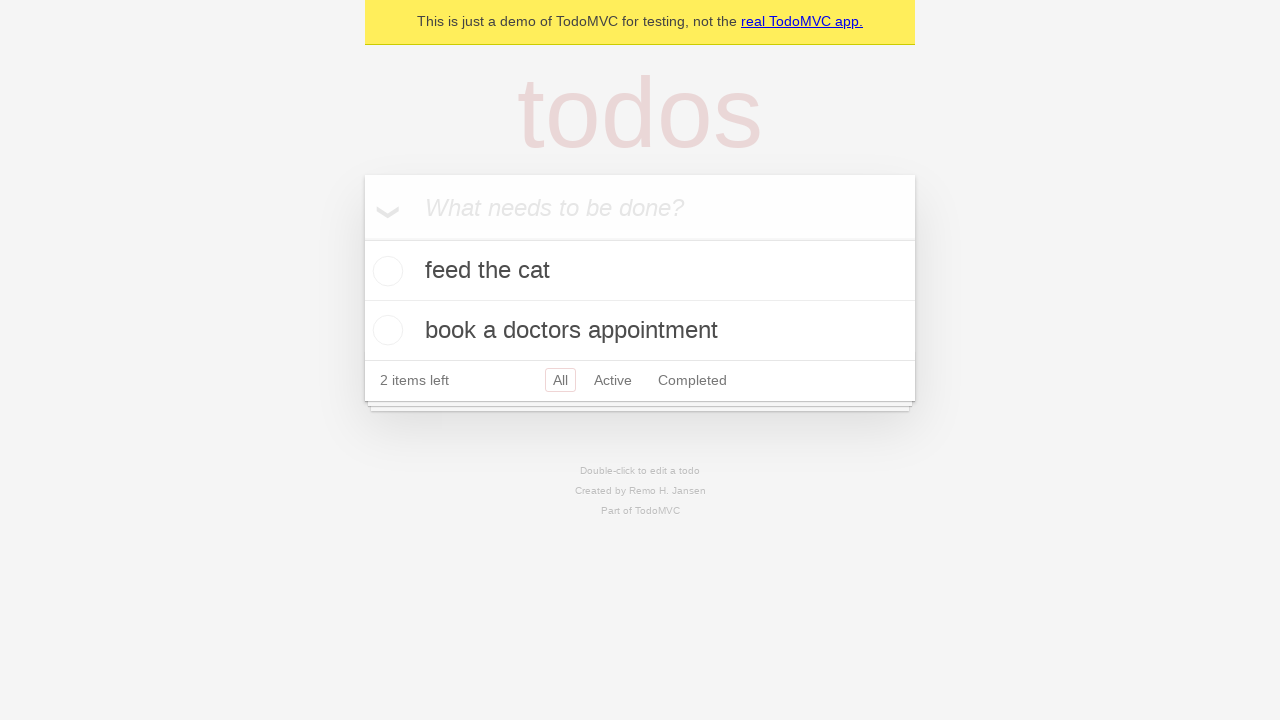